Adds an iPhone 6 32gb to the shopping cart by navigating to the product page and clicking add to cart

Starting URL: https://www.demoblaze.com/

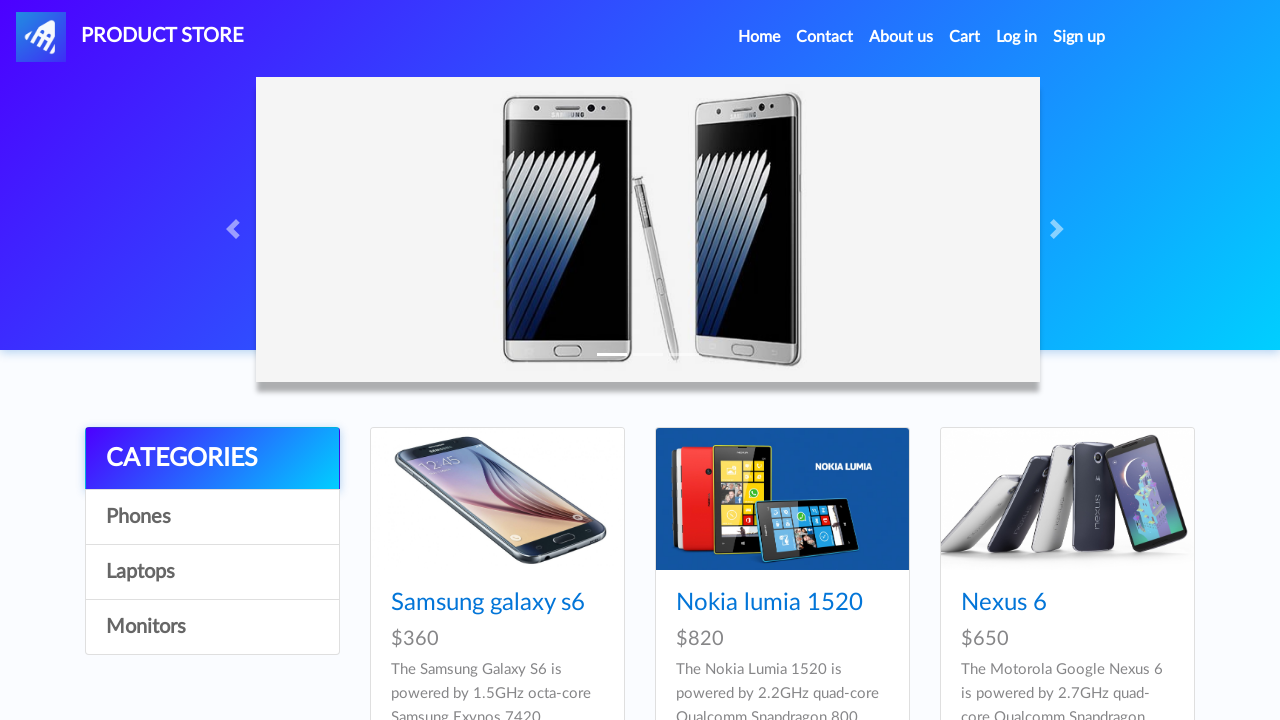

Clicked on iPhone 6 product link at (752, 361) on text=Iphone 6
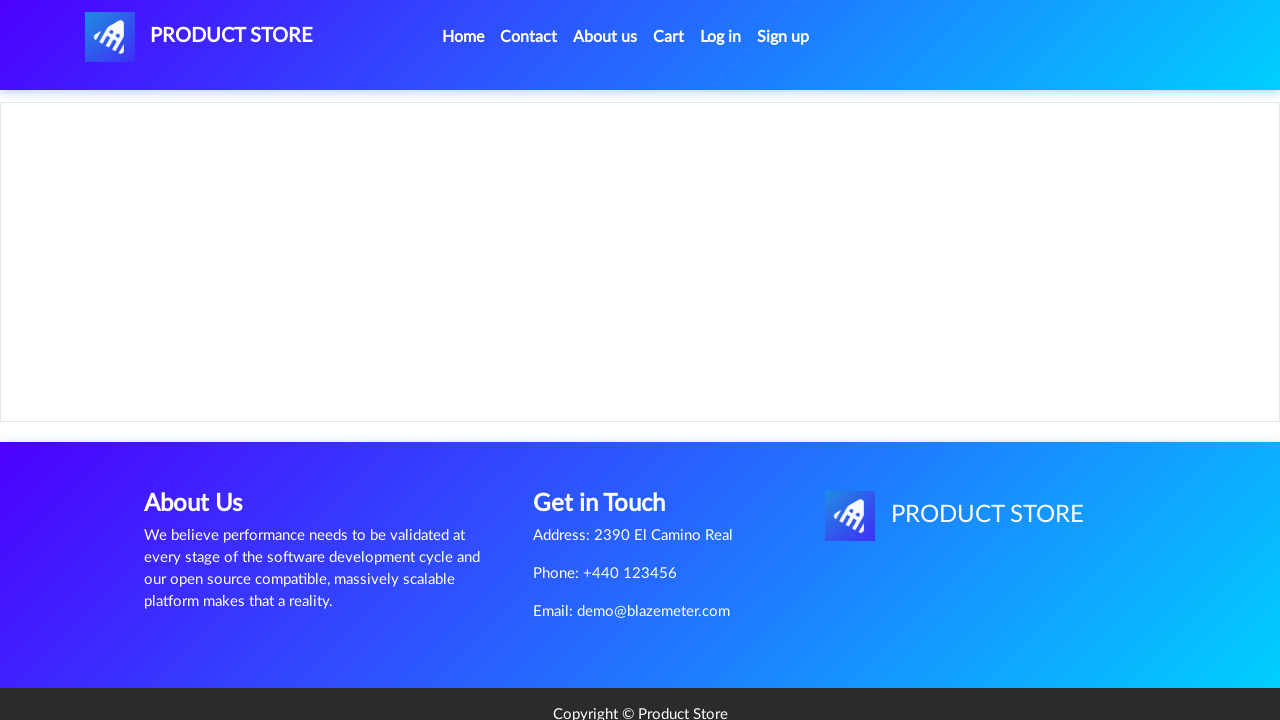

Product page loaded with Add to cart button visible
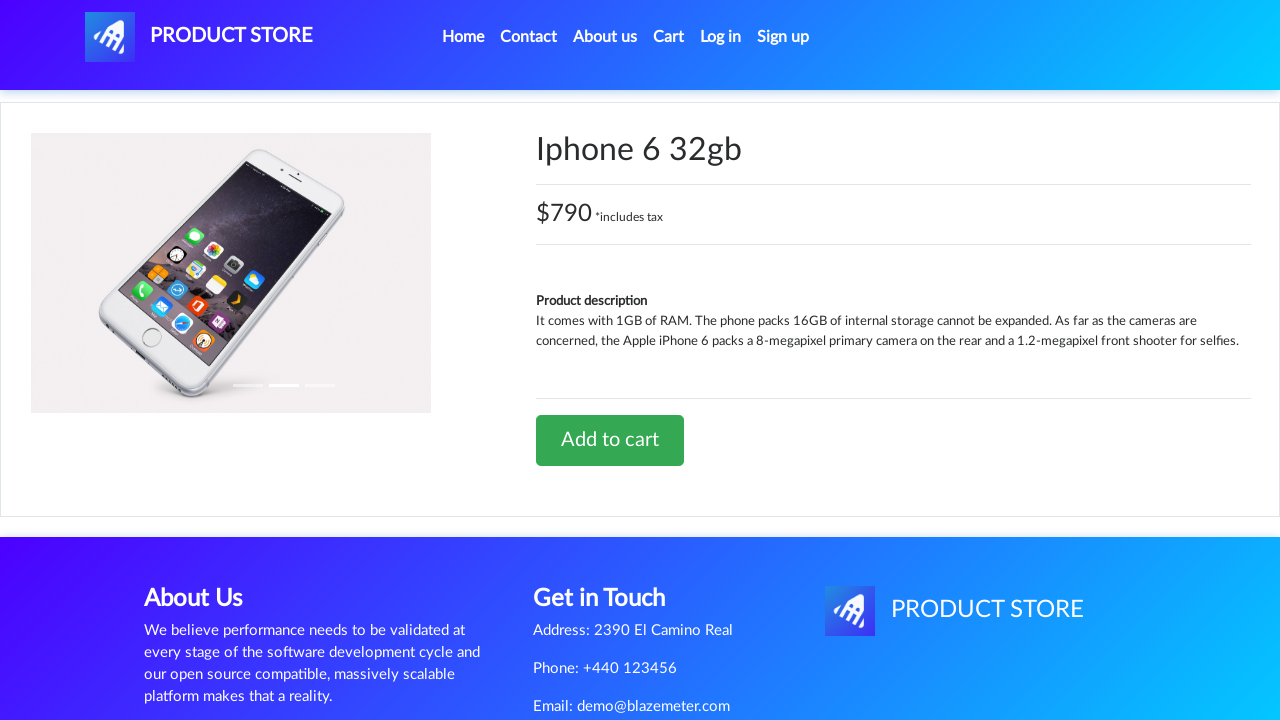

Clicked Add to cart button for iPhone 6 32gb at (610, 440) on a[onclick='addToCart(5)']
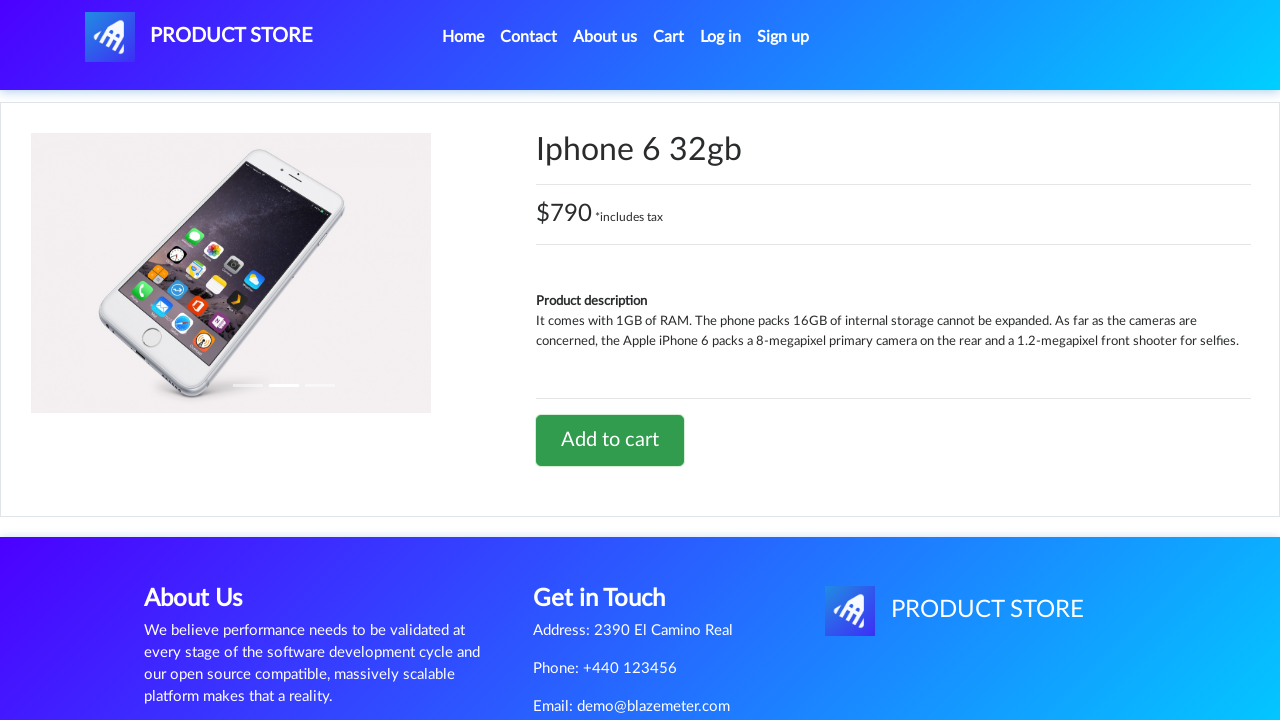

Accepted confirmation alert after adding to cart
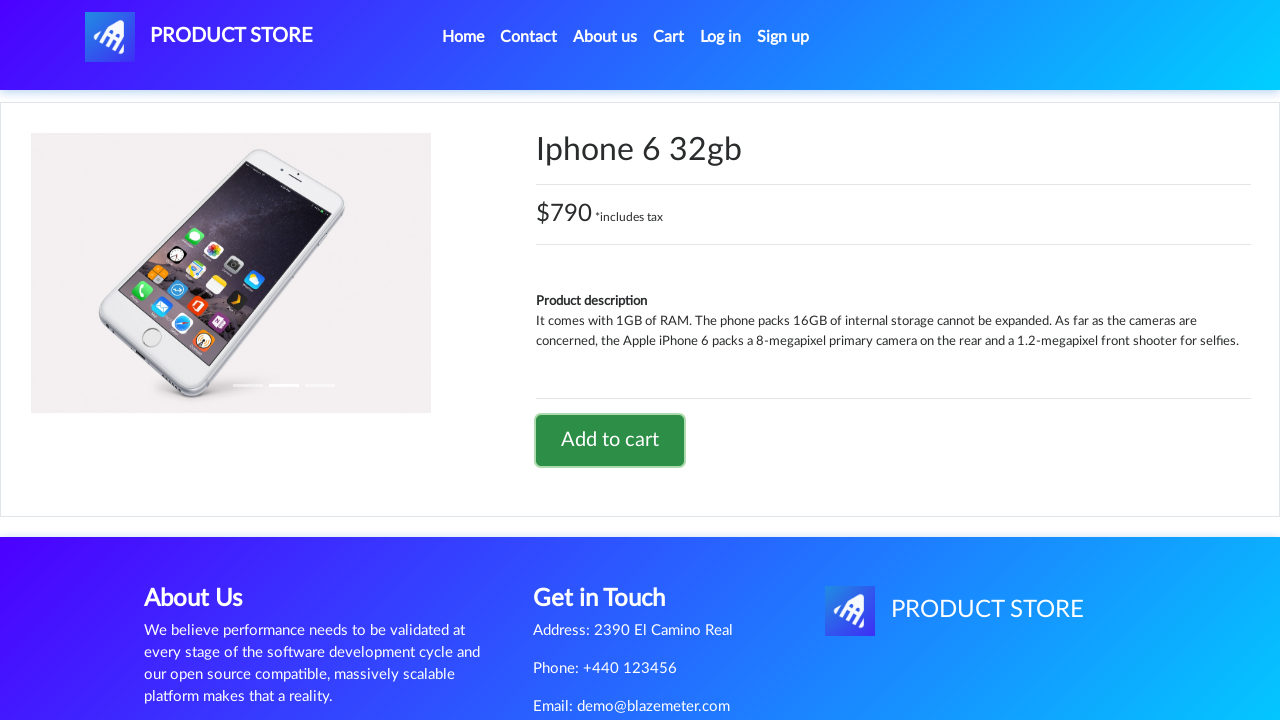

Clicked cart button to view shopping cart at (669, 37) on #cartur
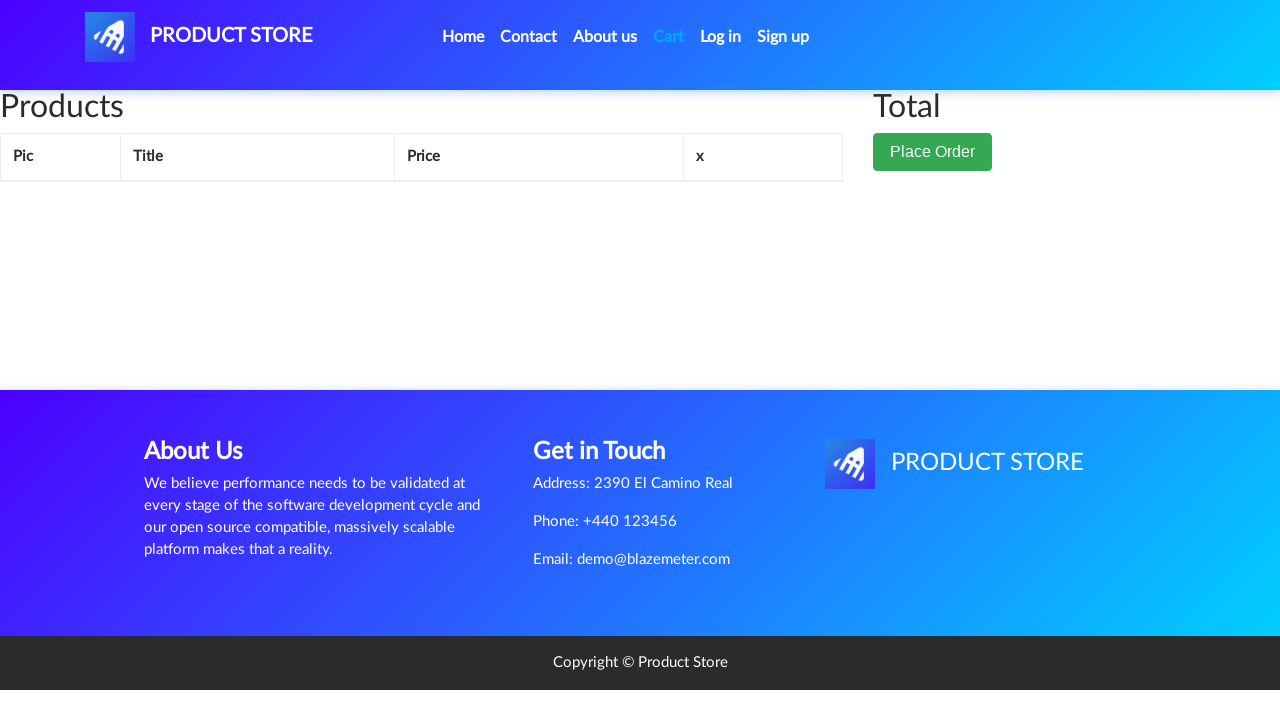

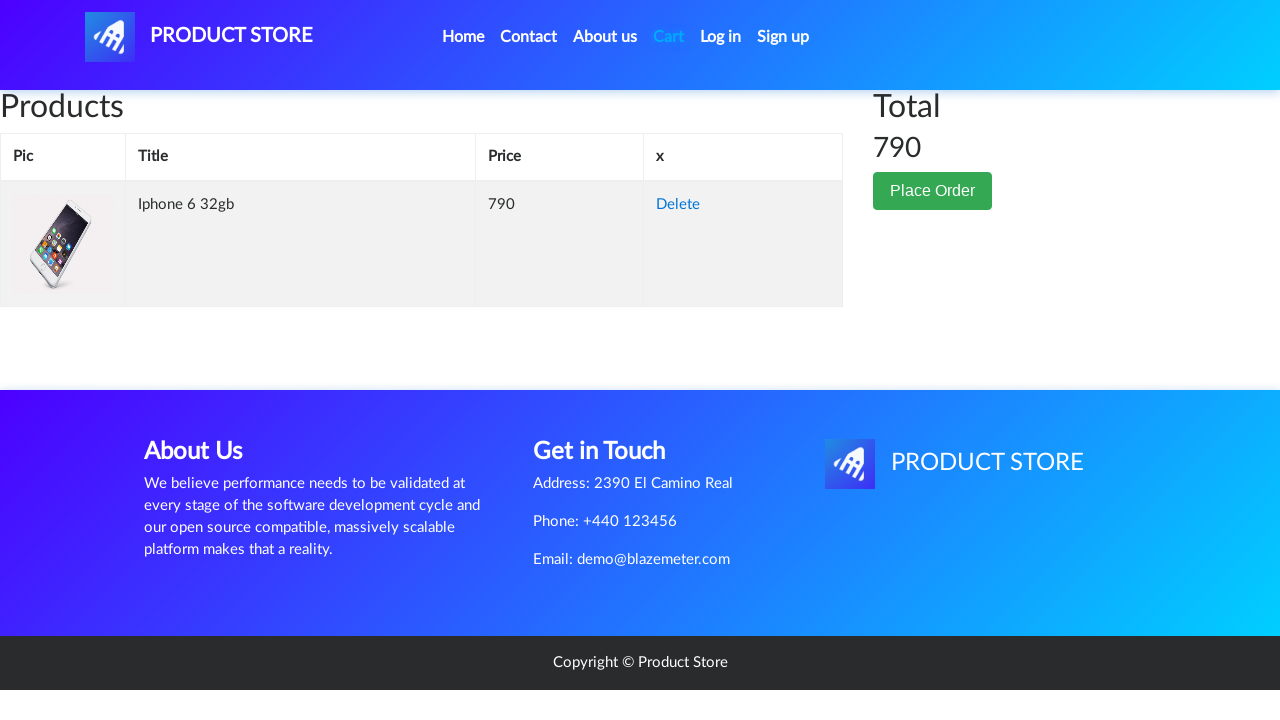